Tests drag and drop functionality on jQuery UI demo page by dragging an element and dropping it onto a target area within an iframe

Starting URL: https://jqueryui.com/droppable/

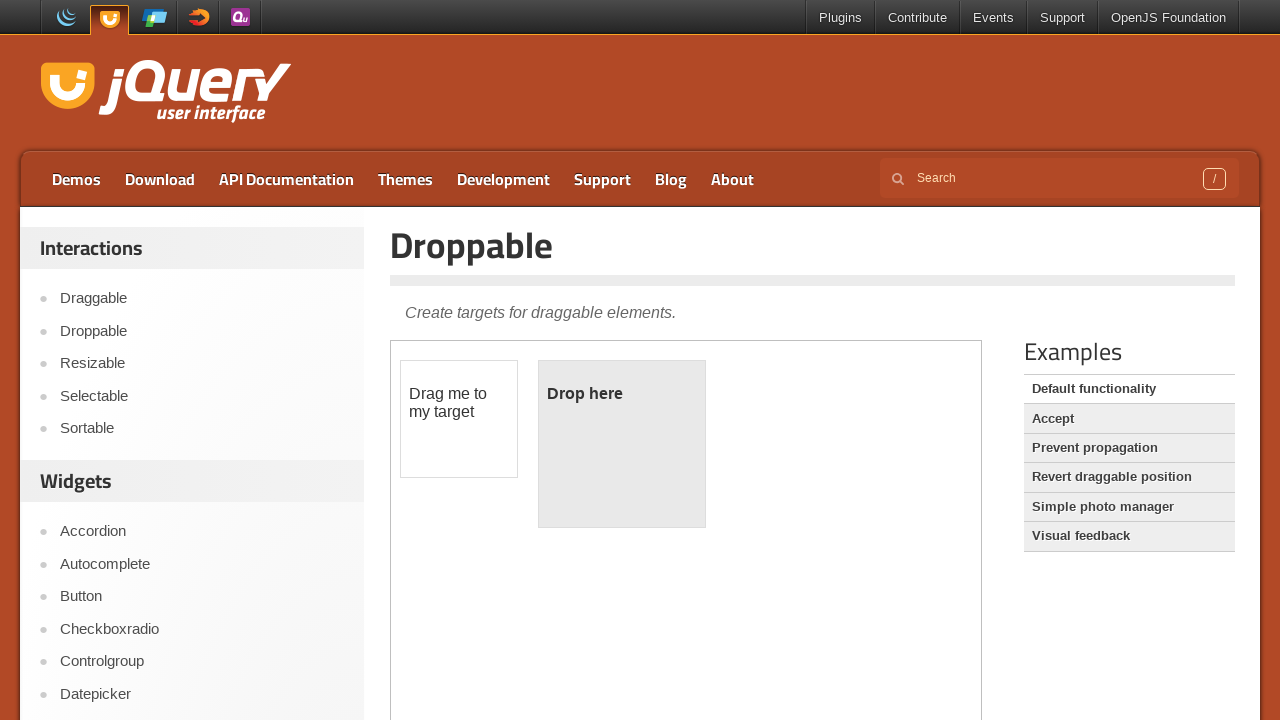

Located the iframe containing drag and drop elements
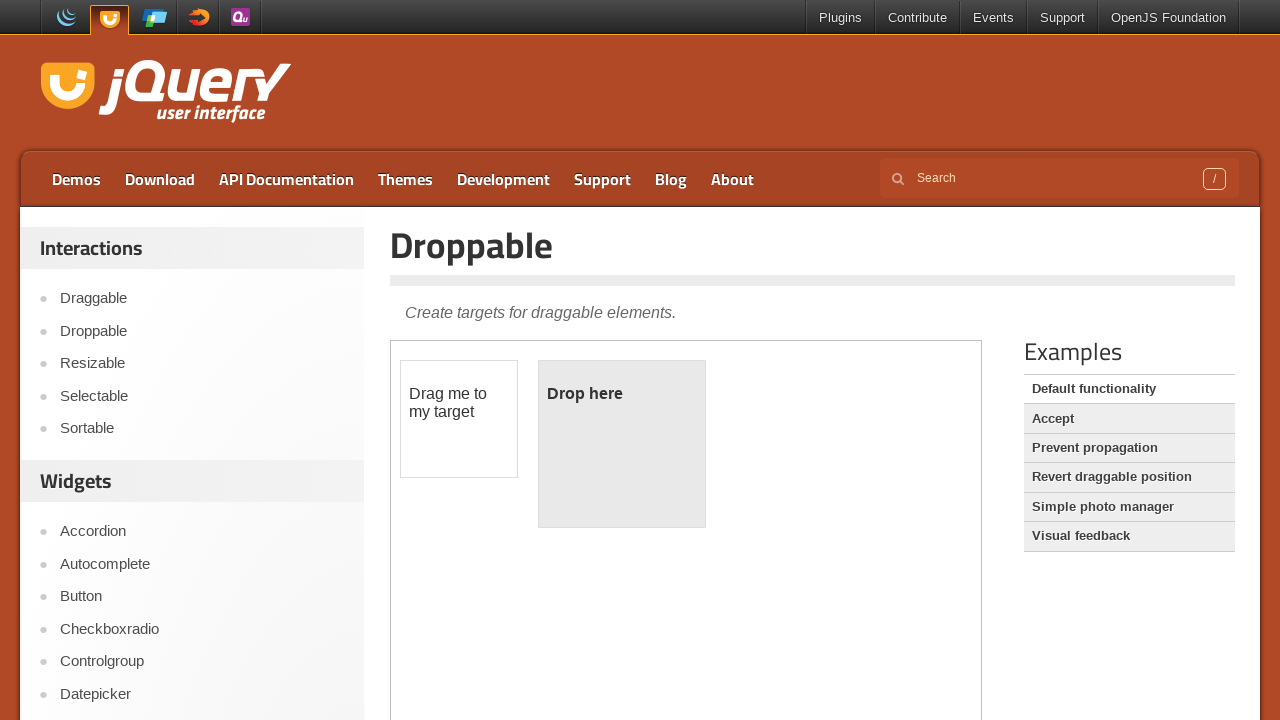

Located the draggable element within the iframe
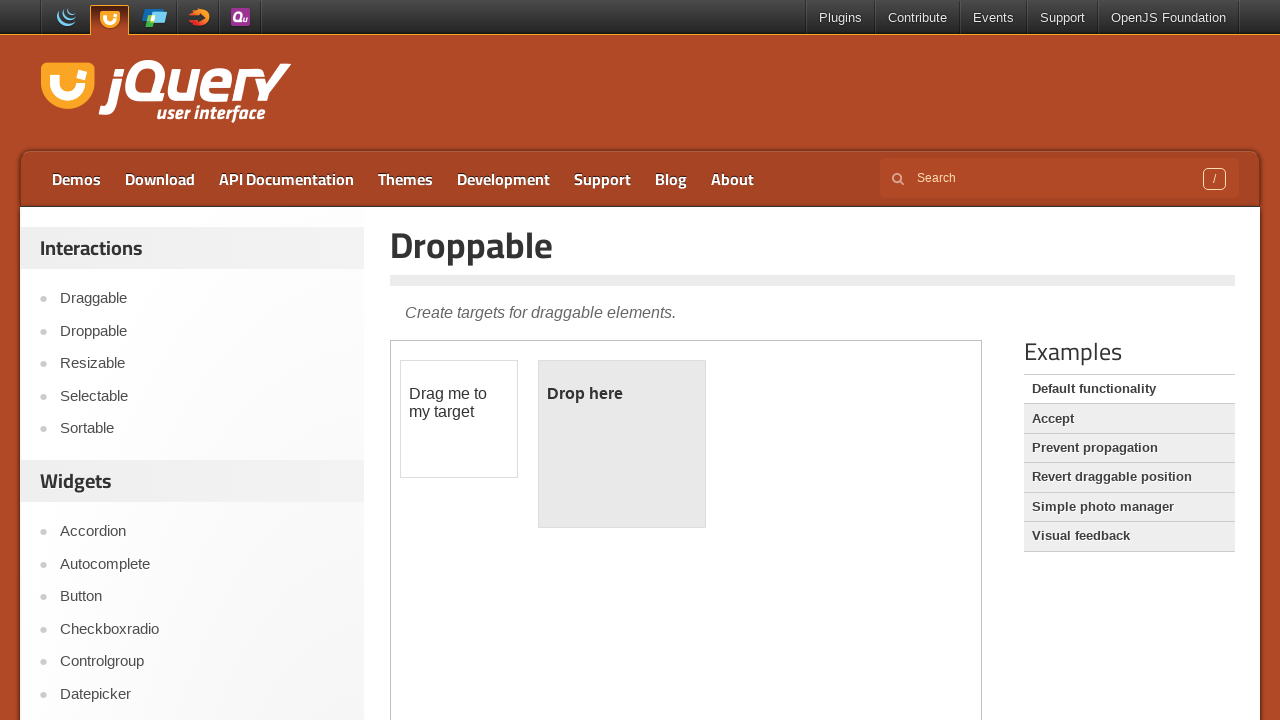

Located the droppable target element within the iframe
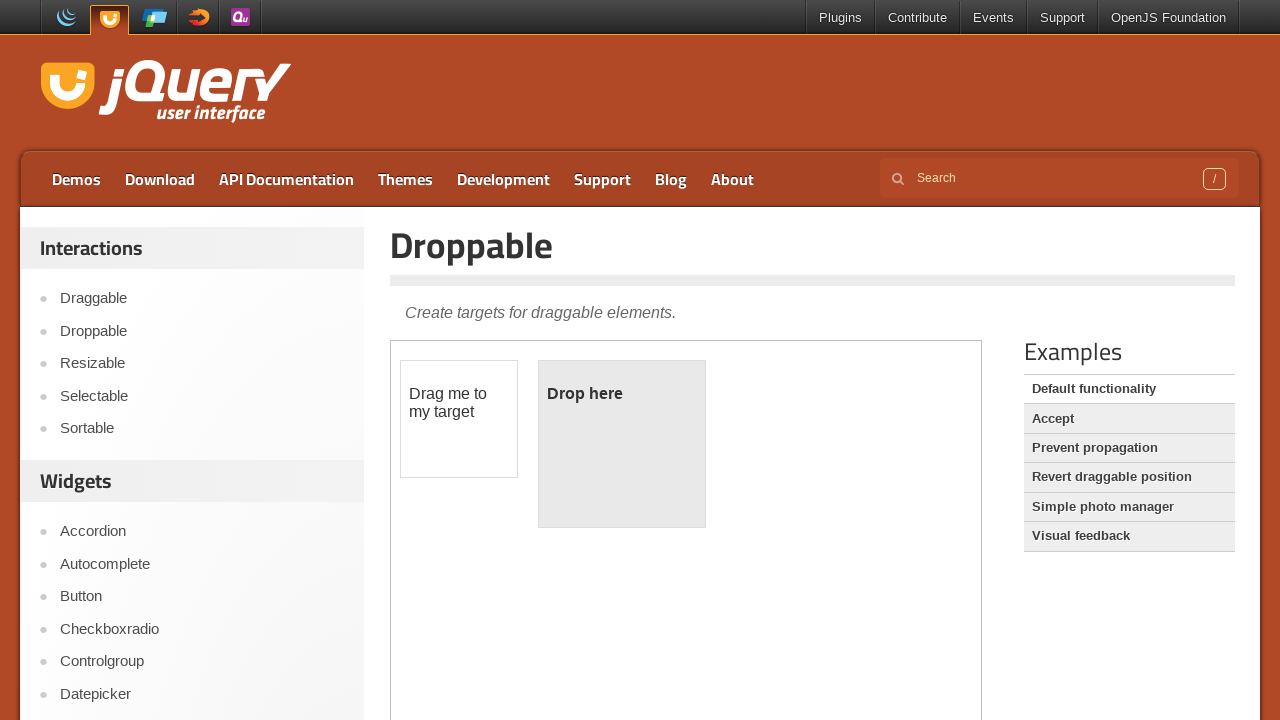

Dragged the draggable element and dropped it onto the droppable target at (622, 444)
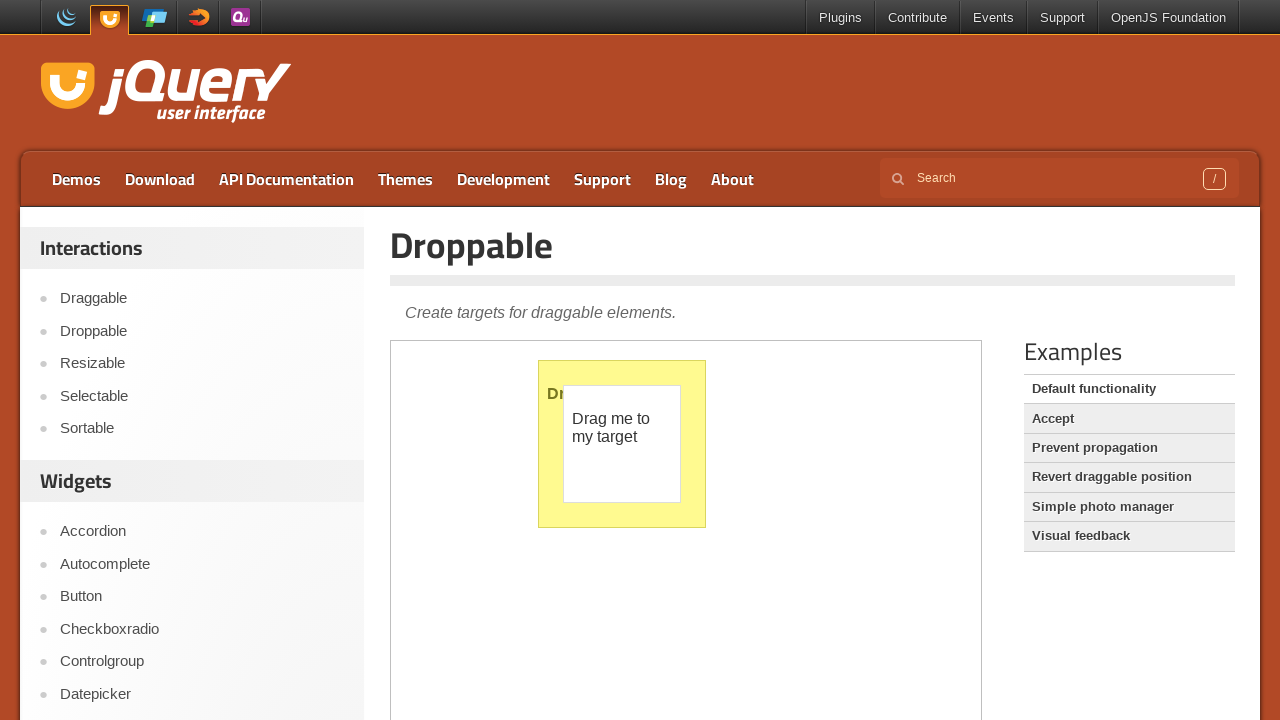

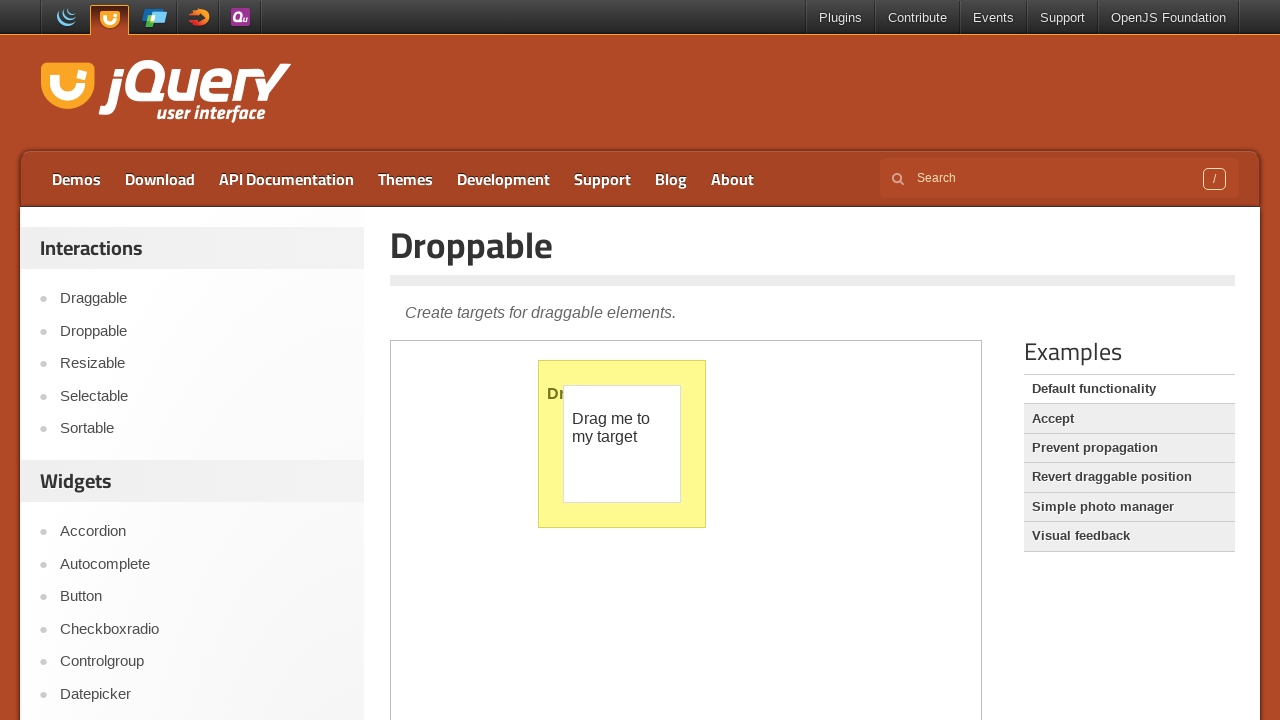